Tests drag and drop functionality by dragging an element onto a droppable target within an iframe

Starting URL: https://jqueryui.com/droppable/

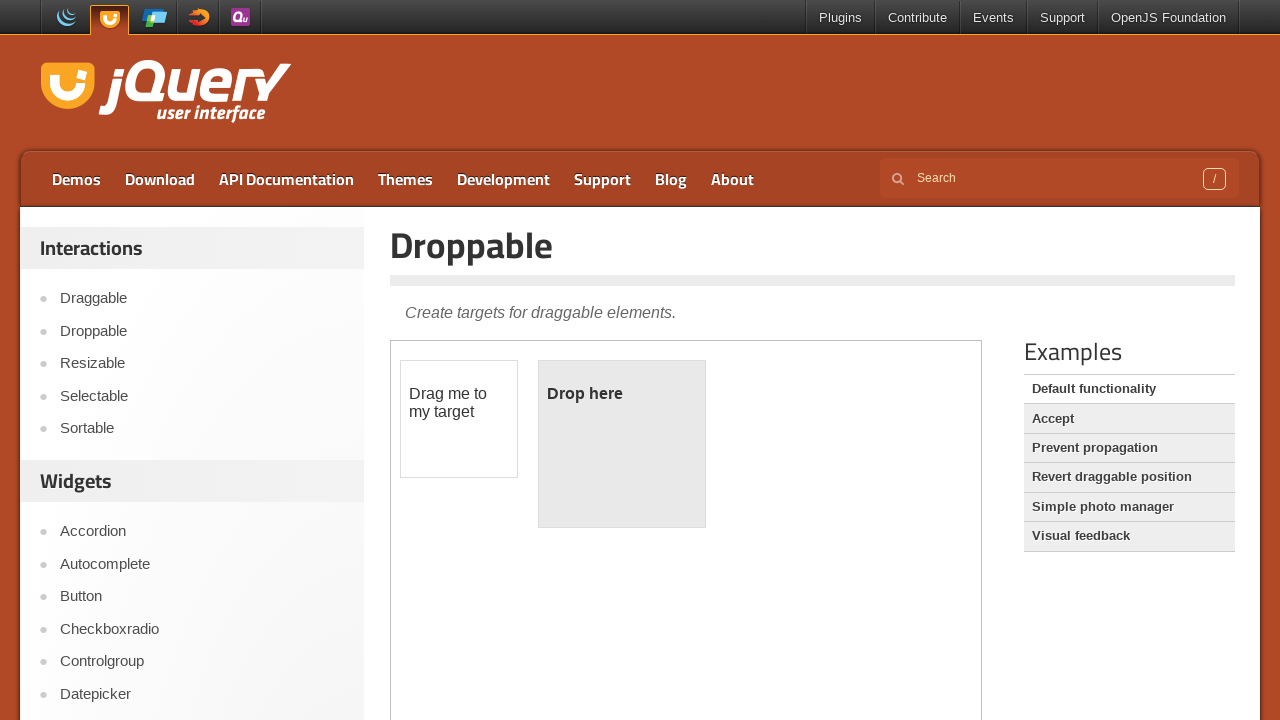

Located the demo iframe for drag and drop test
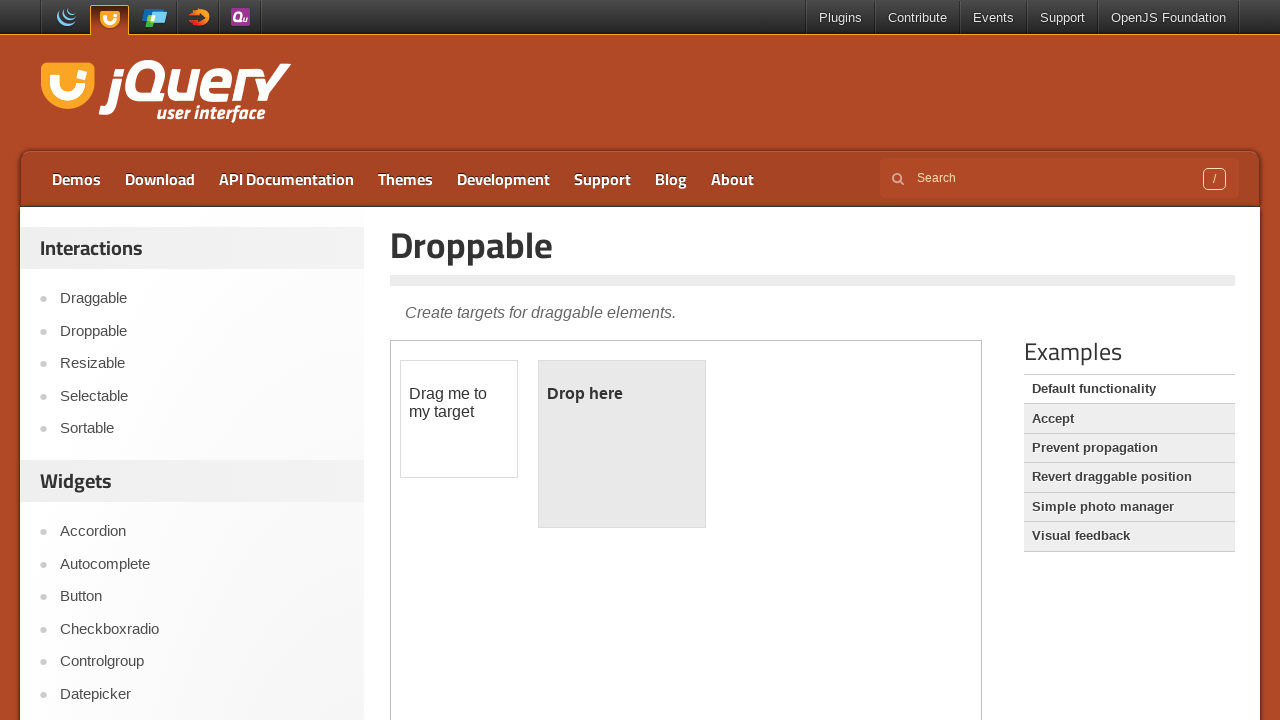

Located the draggable element with id 'draggable'
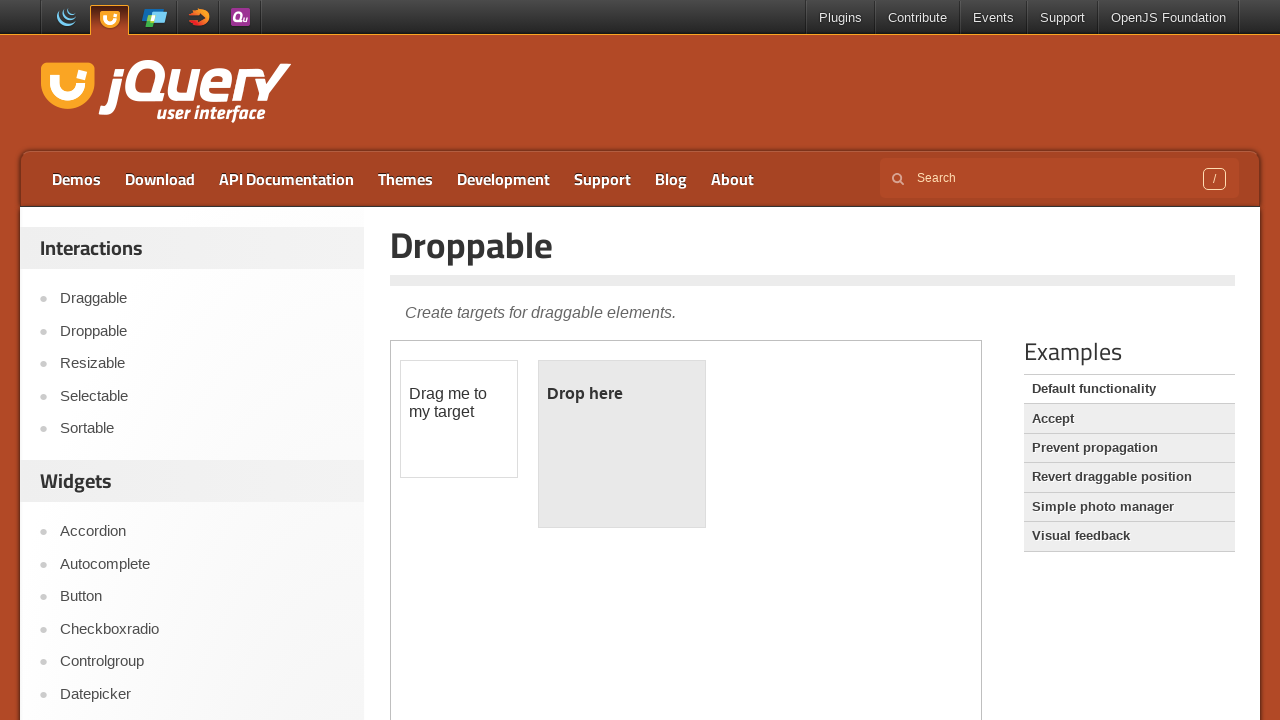

Located the droppable target element with id 'droppable'
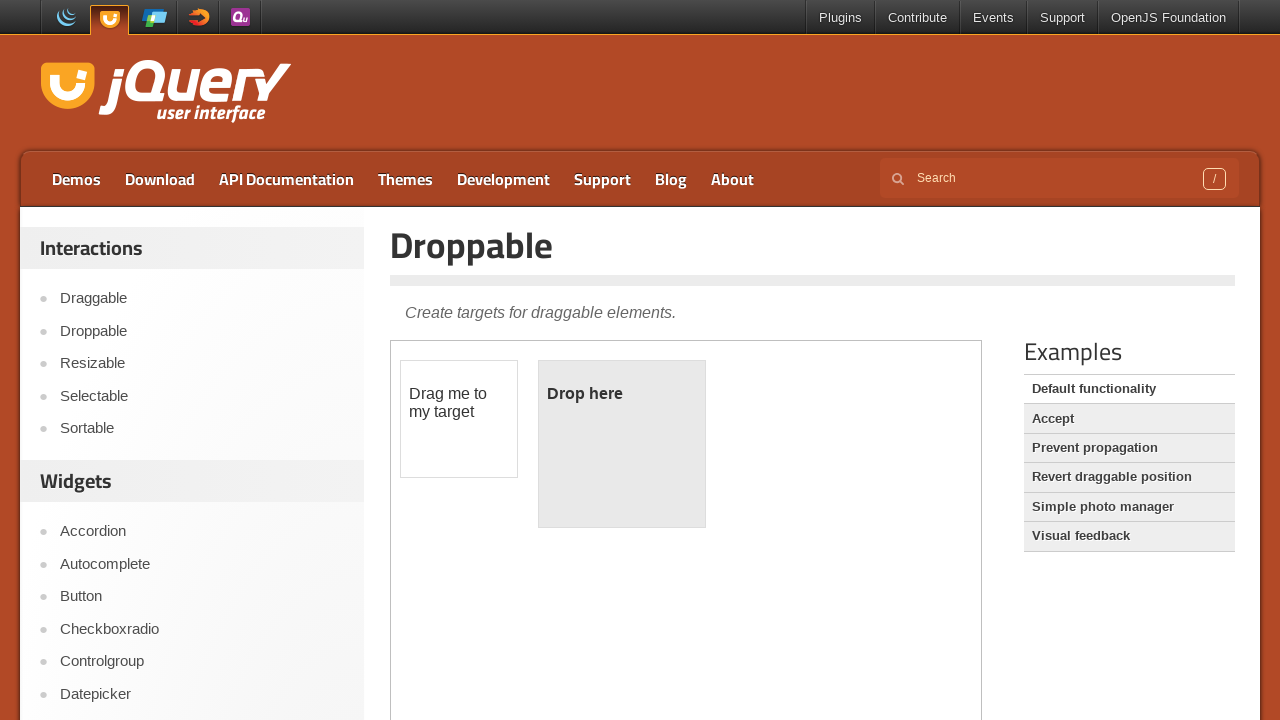

Dragged the draggable element onto the droppable target at (622, 444)
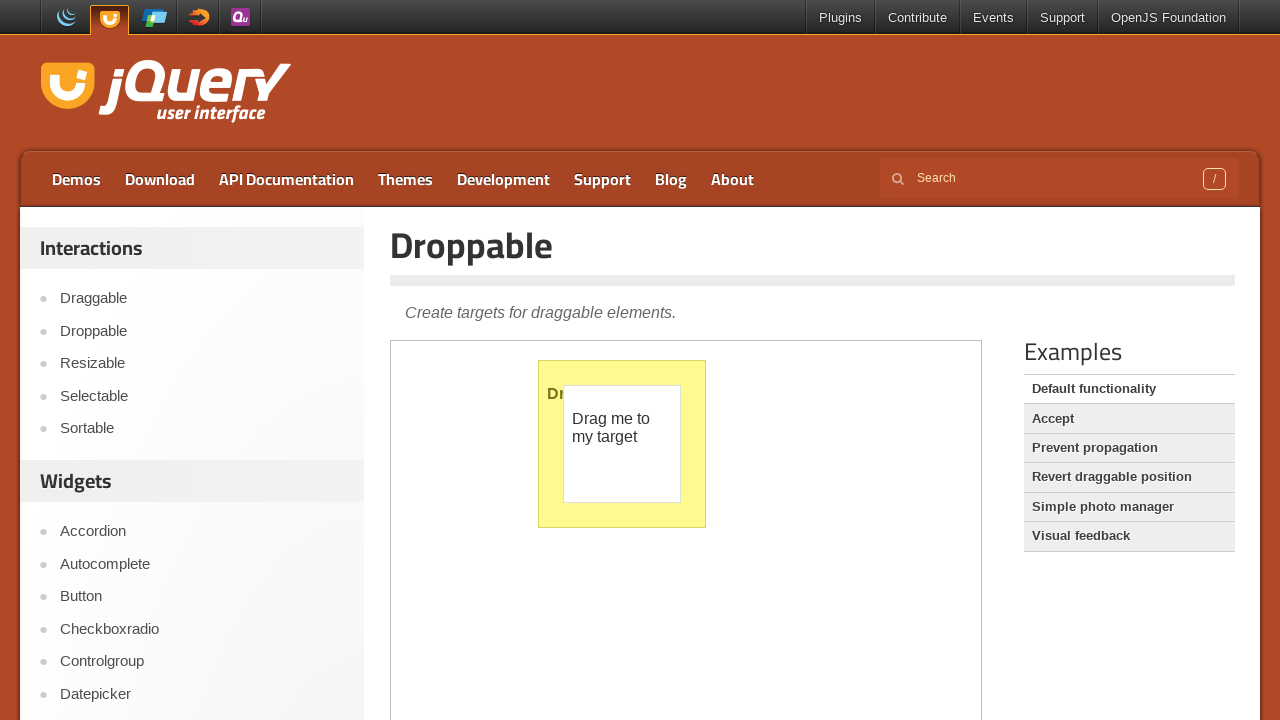

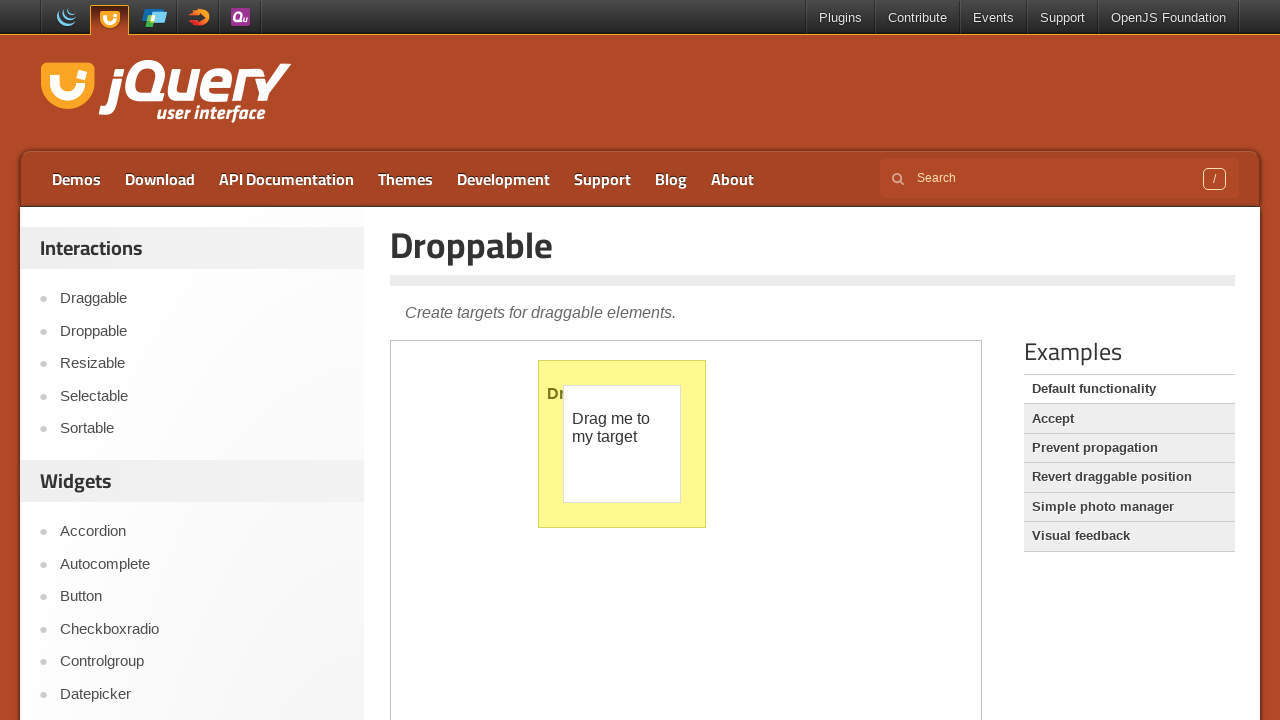